Tests dynamic loading Example 2 where an element is rendered after the fact. Clicks to start loading, waits for the element to be rendered and visible, and verifies "Hello World!" text appears.

Starting URL: https://the-internet.herokuapp.com/dynamic_loading

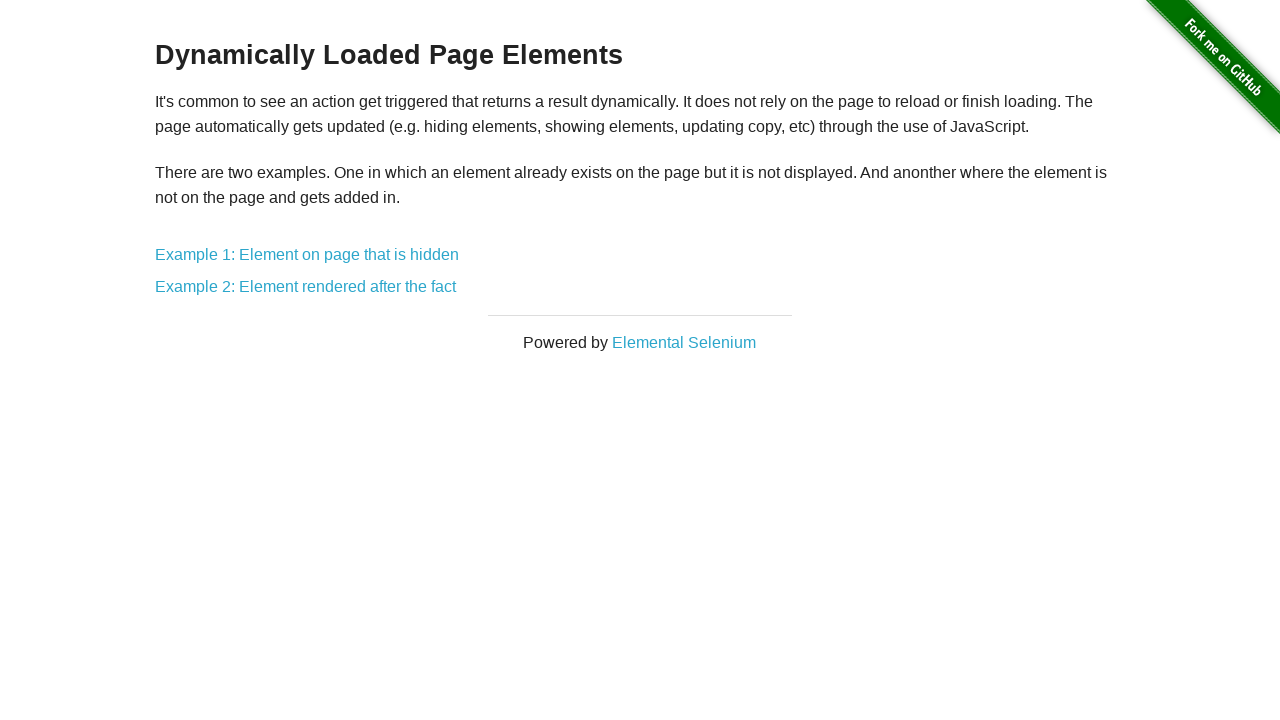

Clicked on Example 2: Element rendered after the fact link at (306, 287) on text=Example 2: Element rendered after the fact
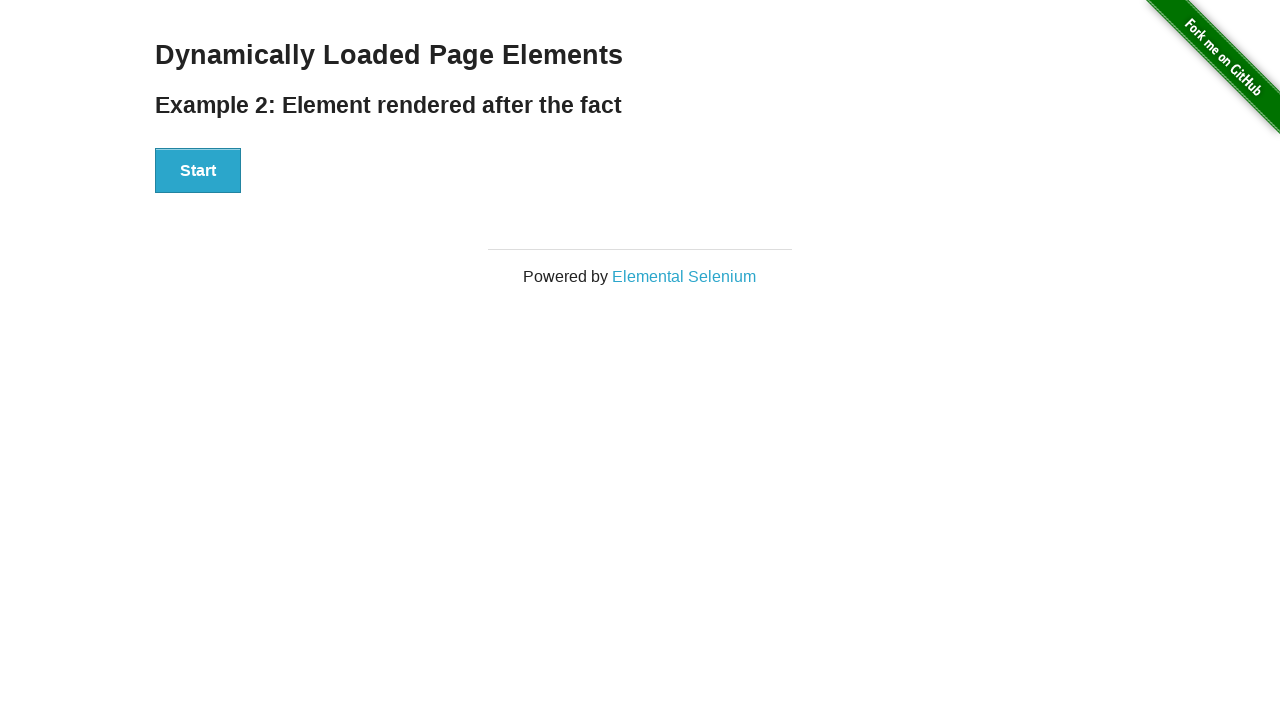

Clicked the Start button to initiate dynamic loading at (198, 171) on xpath=//button[text()='Start']
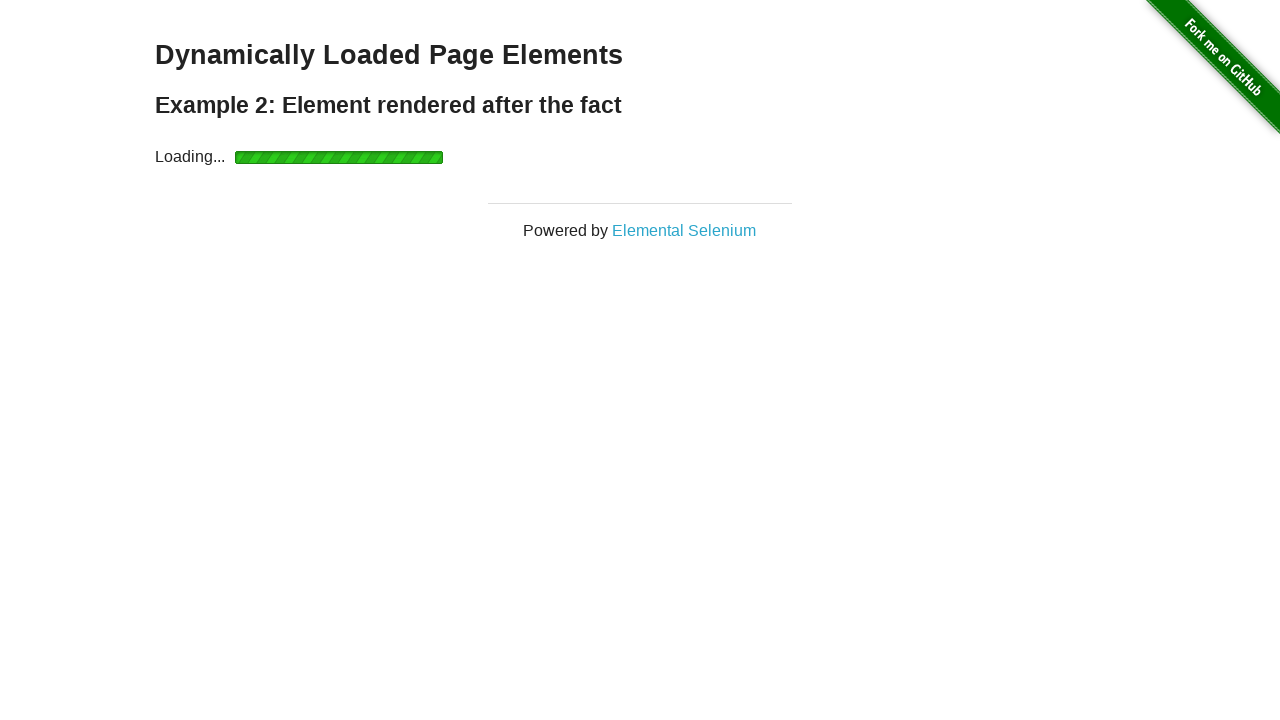

Waited for #finish element to become visible
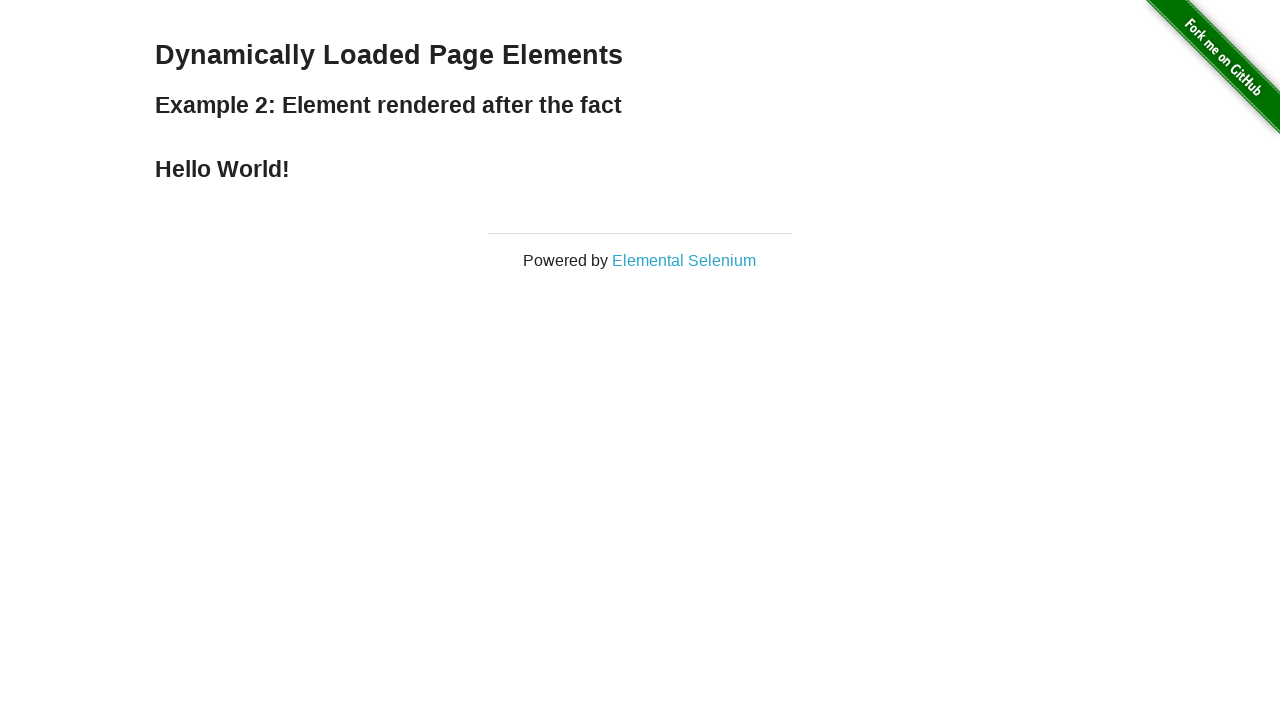

Retrieved text content from #finish element
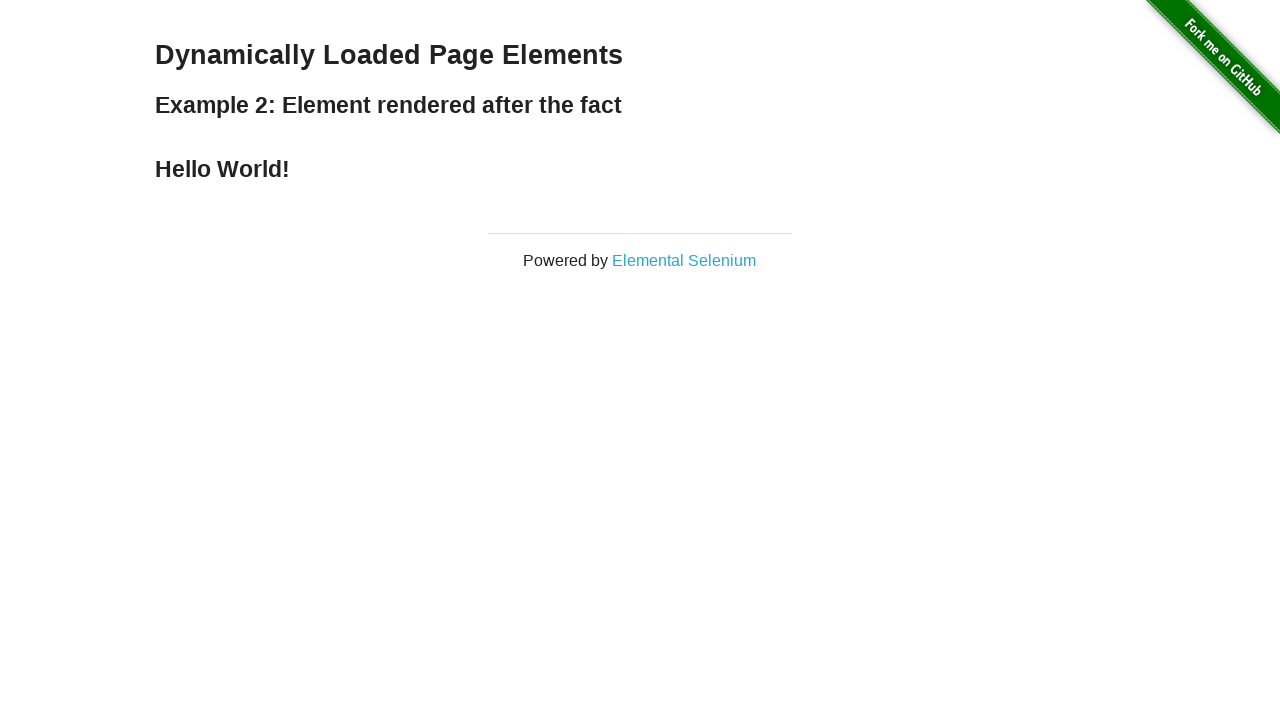

Verified that 'Hello World!' text appears in #finish element
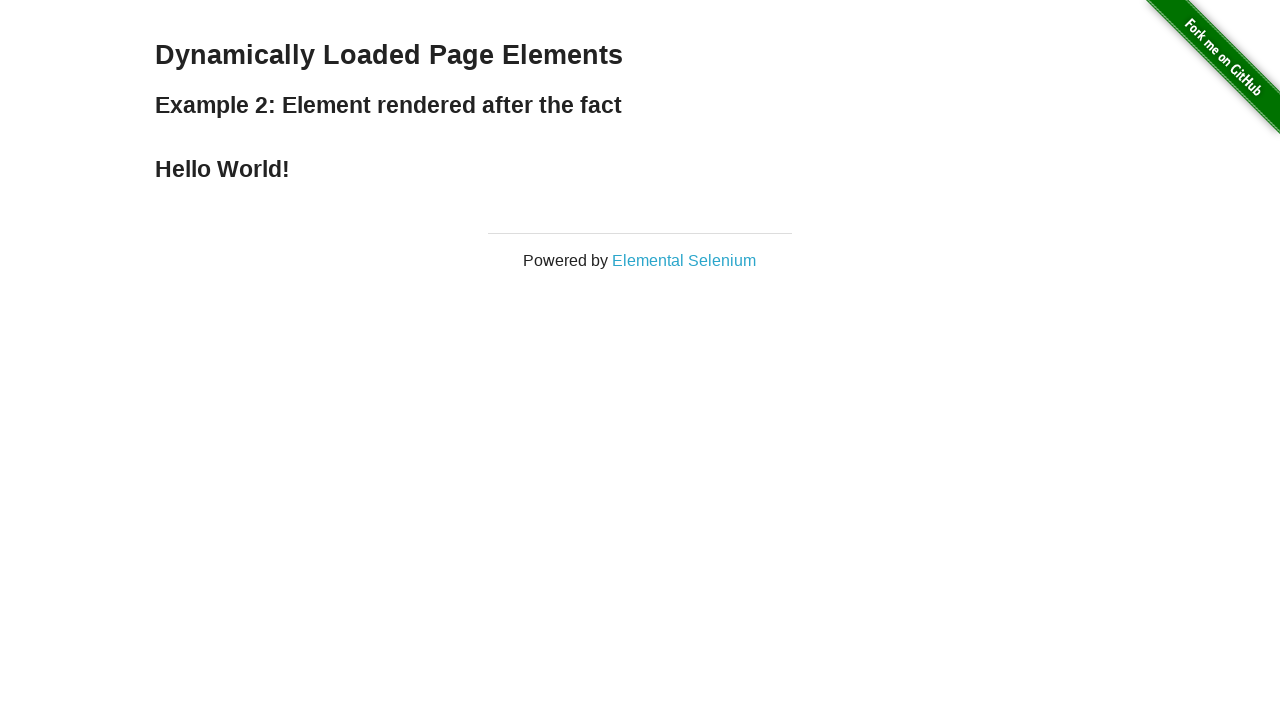

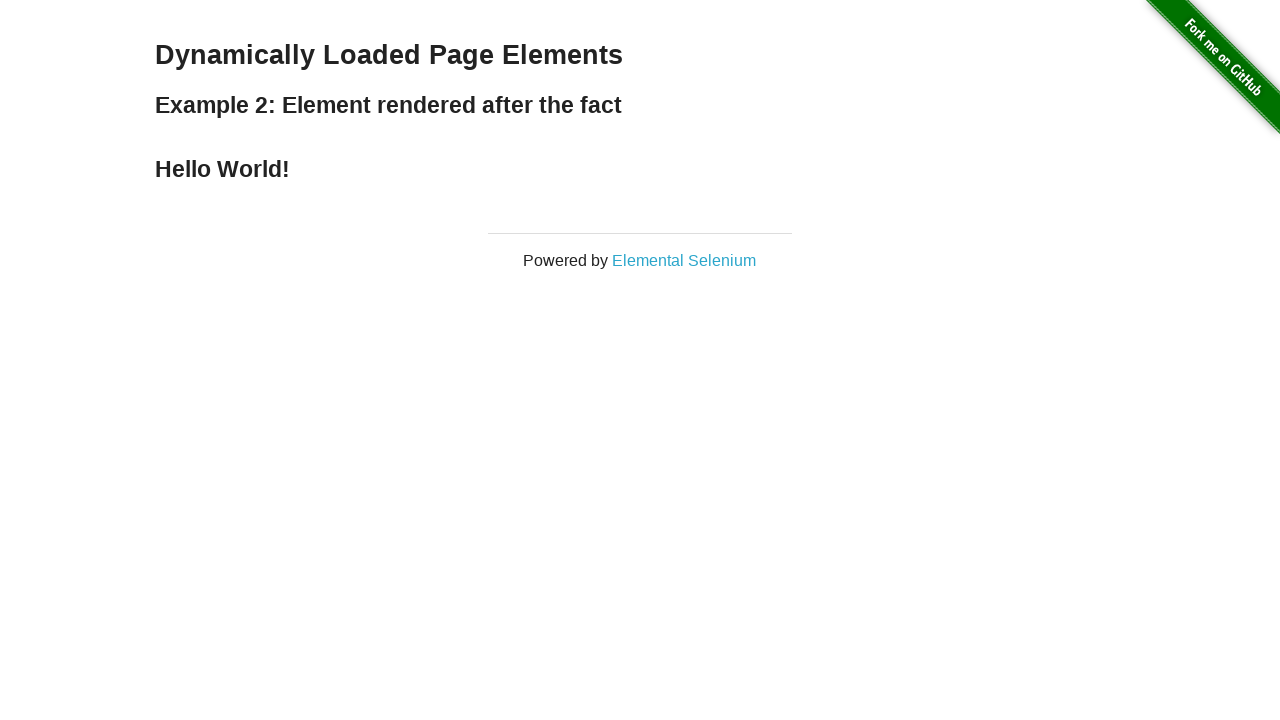